Tests page navigation and scrolling functionality on the SBI Bank website by repeatedly loading the page and performing various scroll operations

Starting URL: https://www.onlinesbi.sbi/

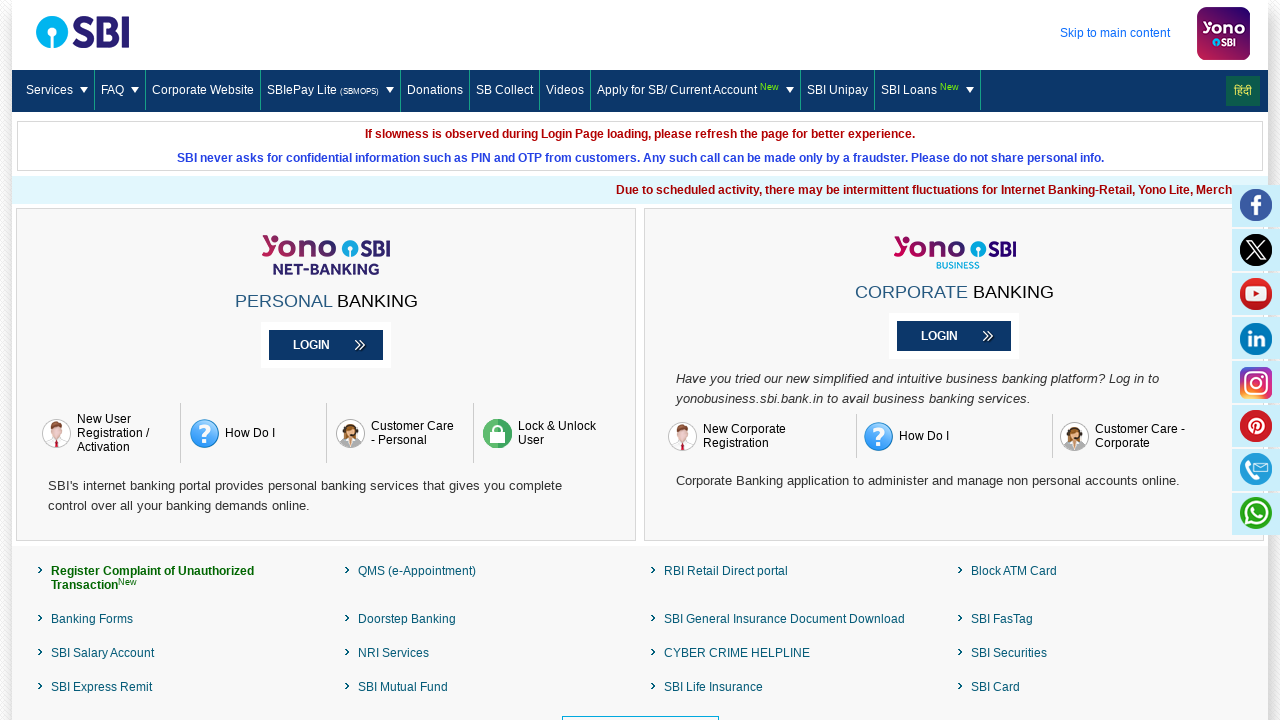

Reloaded SBI Bank website (1st reload)
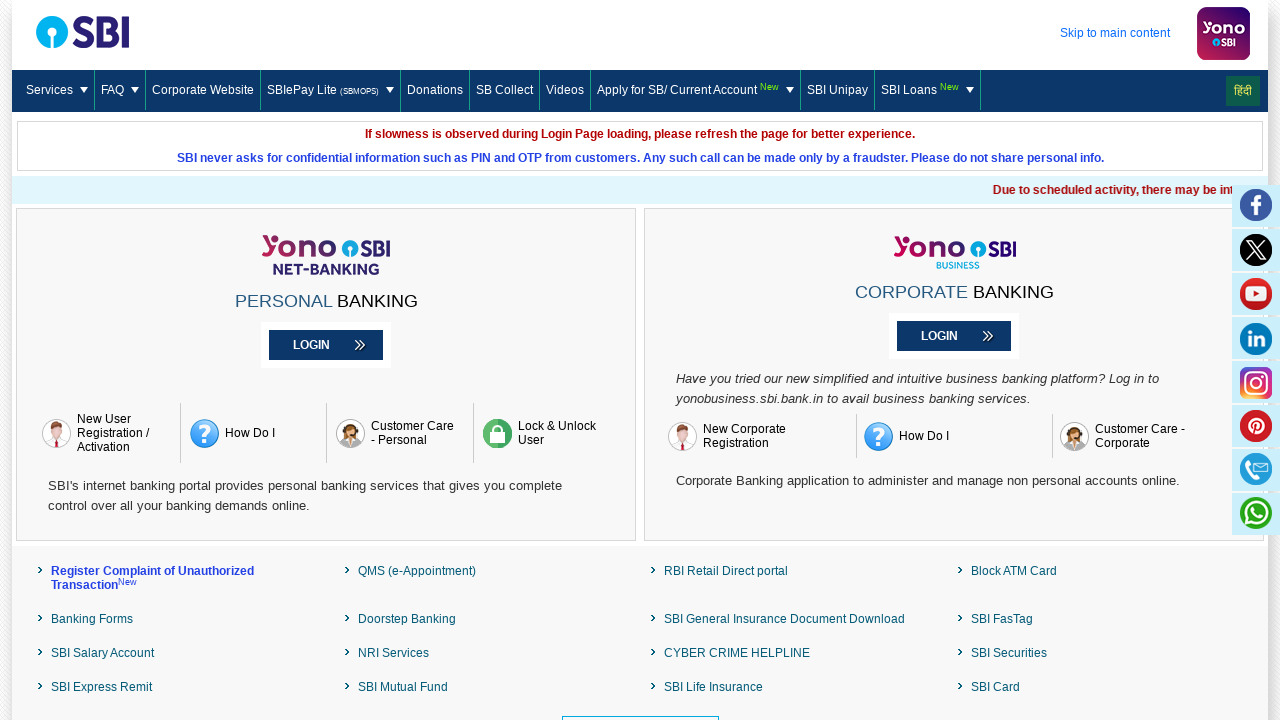

Reloaded SBI Bank website (2nd reload)
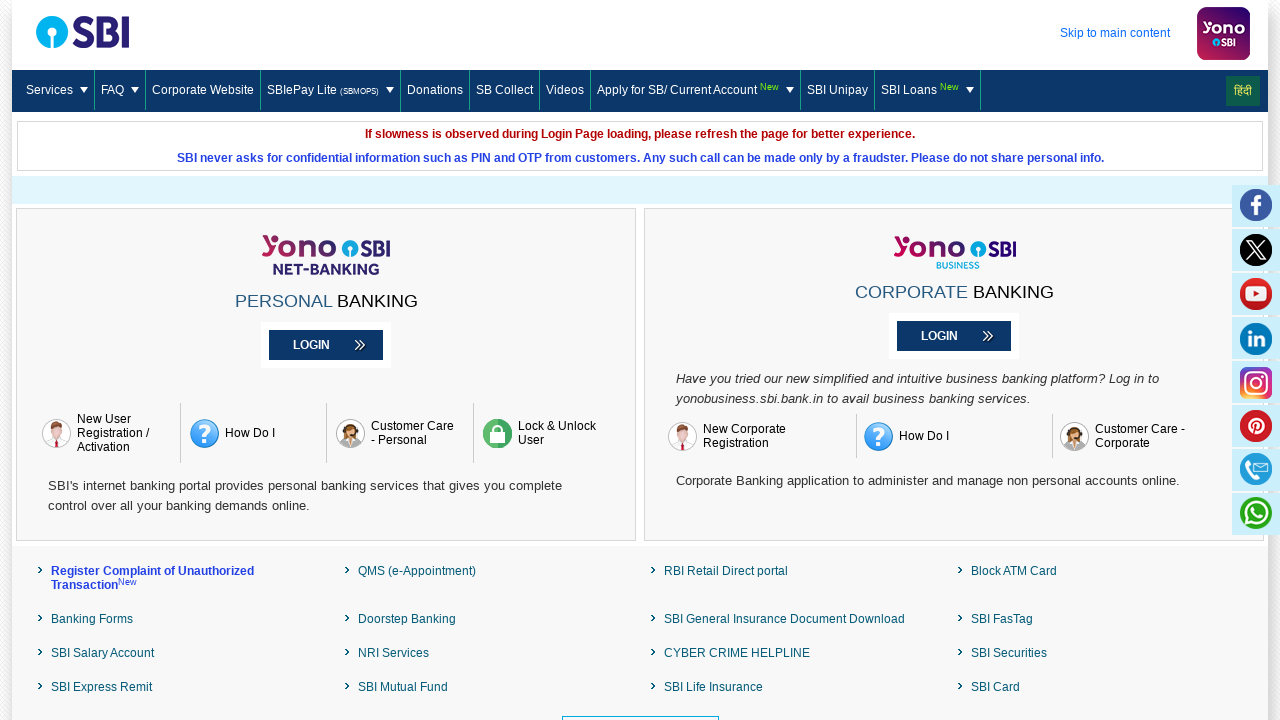

Reloaded SBI Bank website (3rd reload)
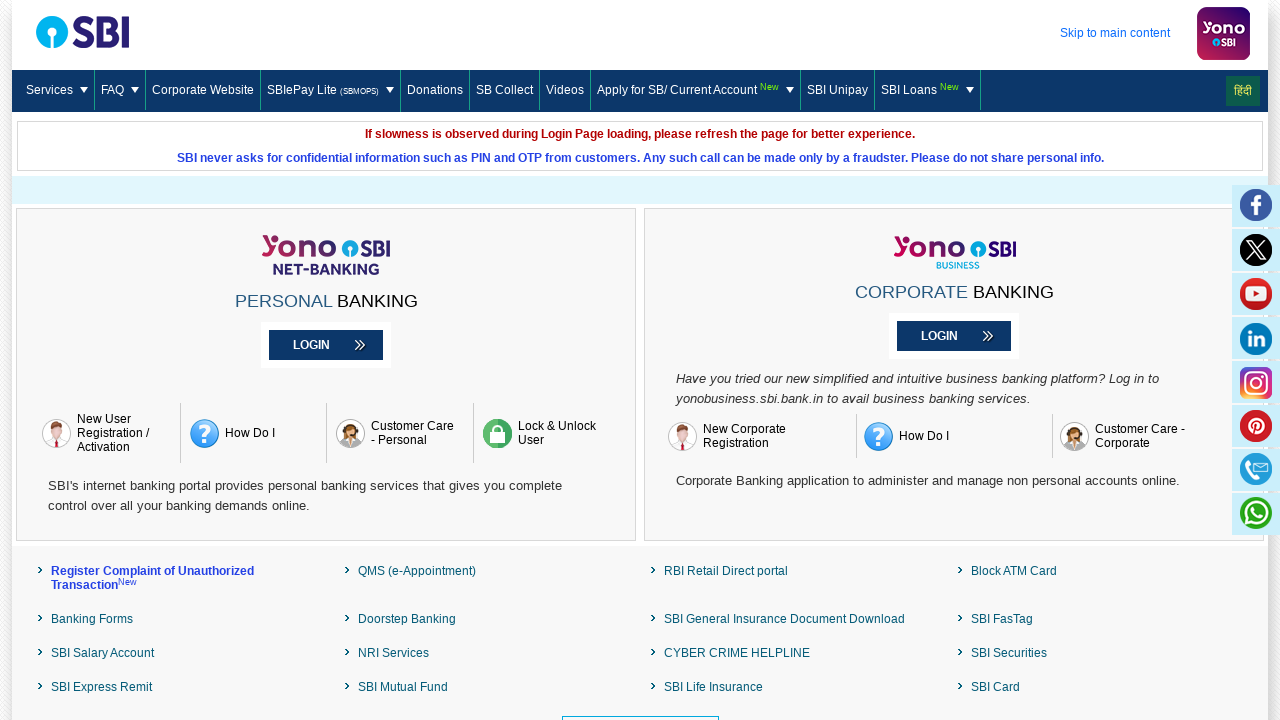

Reloaded SBI Bank website (4th reload)
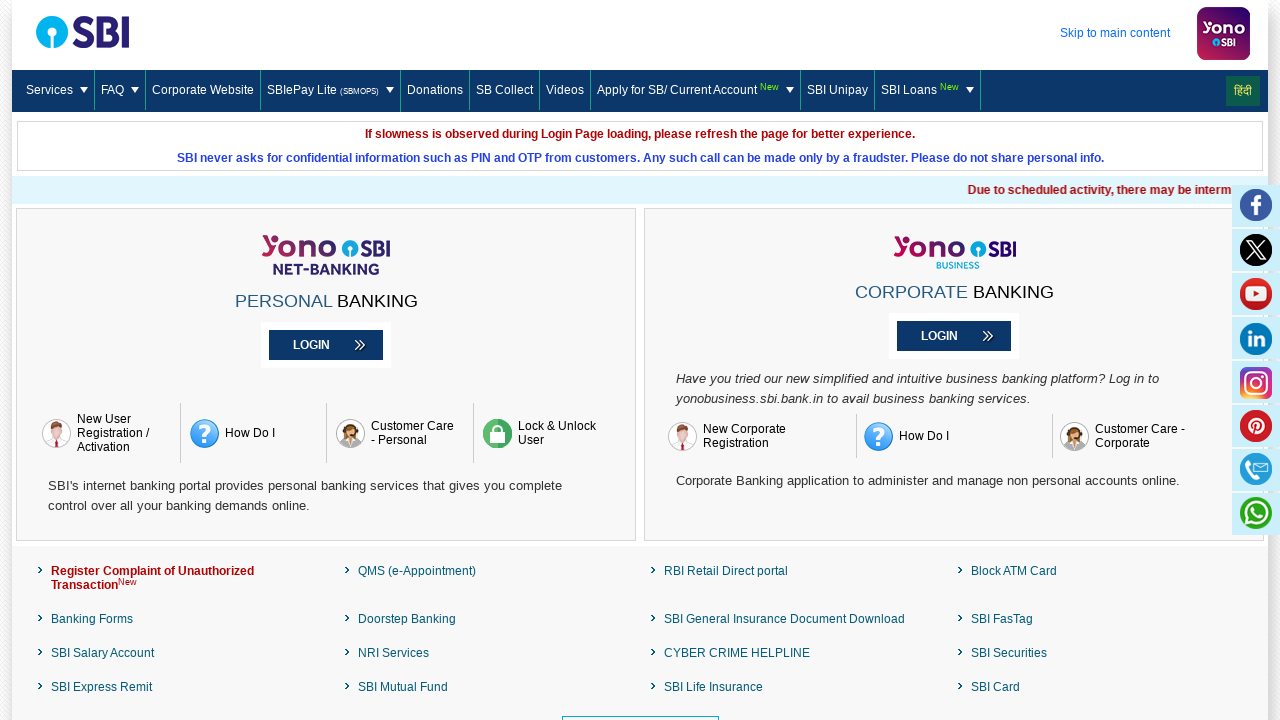

Scrolled down by 1000 pixels
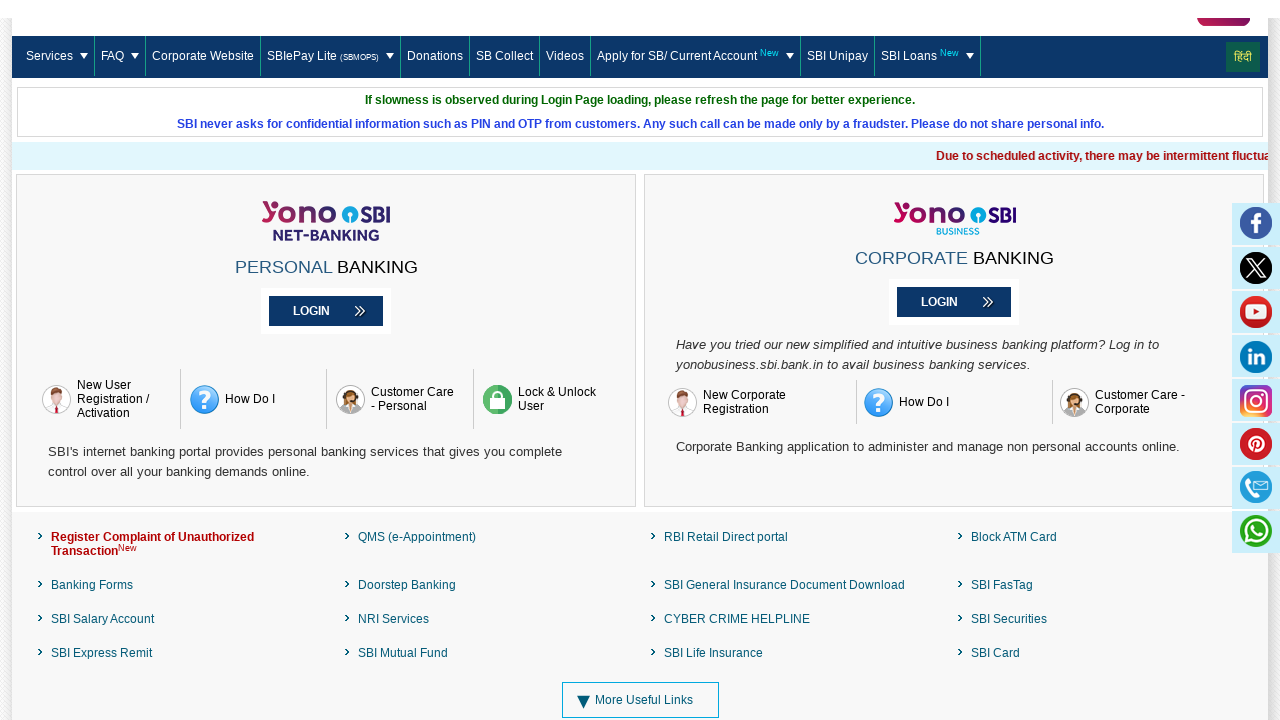

Scrolled up by 500 pixels
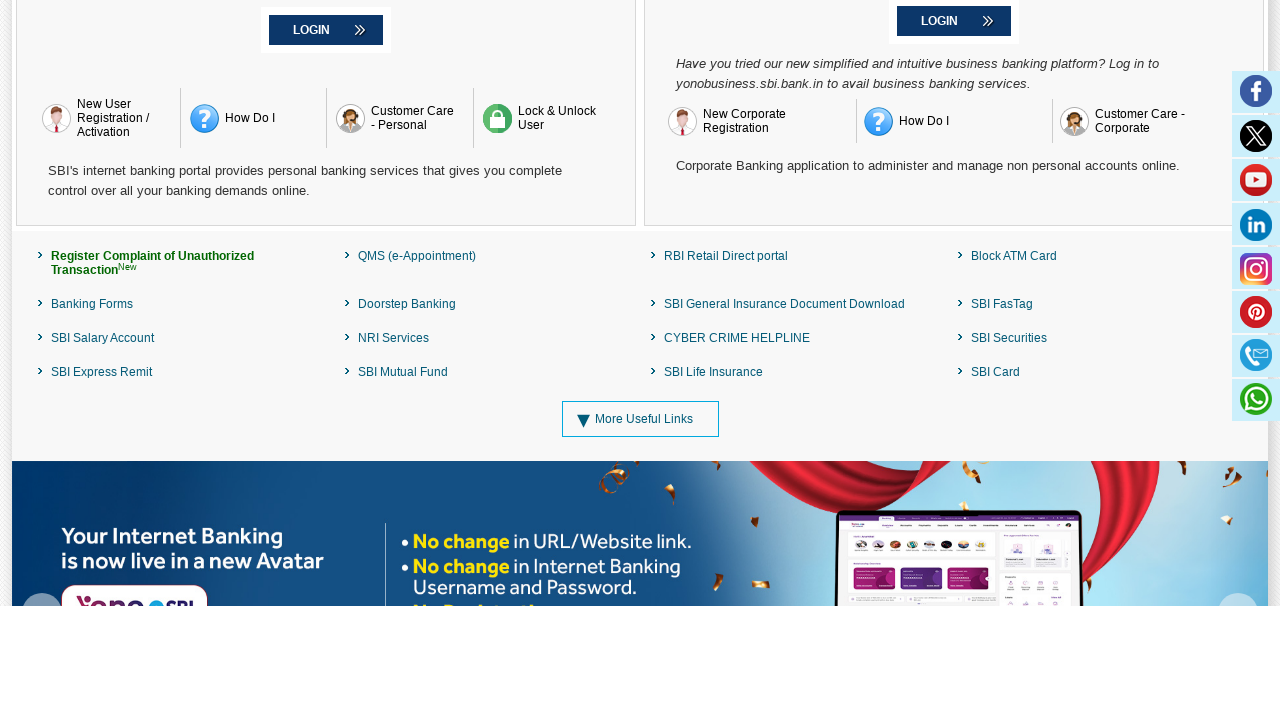

Scrolled left by 500 pixels
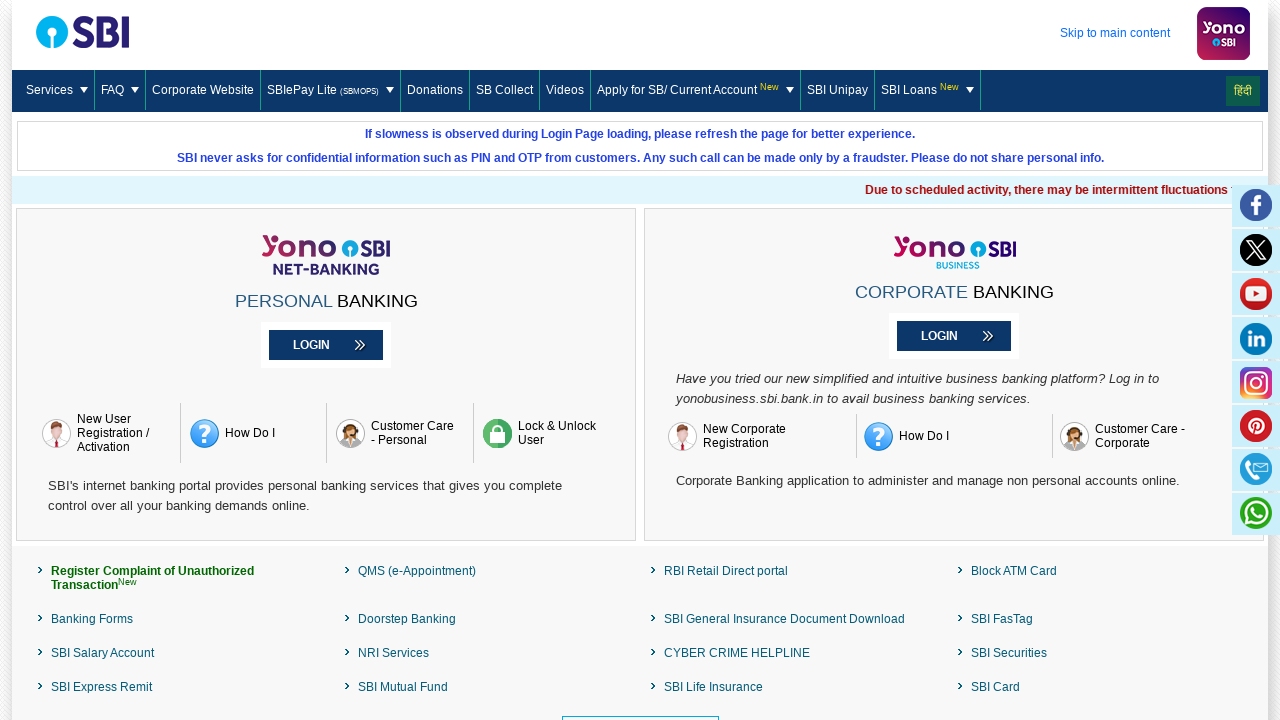

Scrolled left by 250 pixels
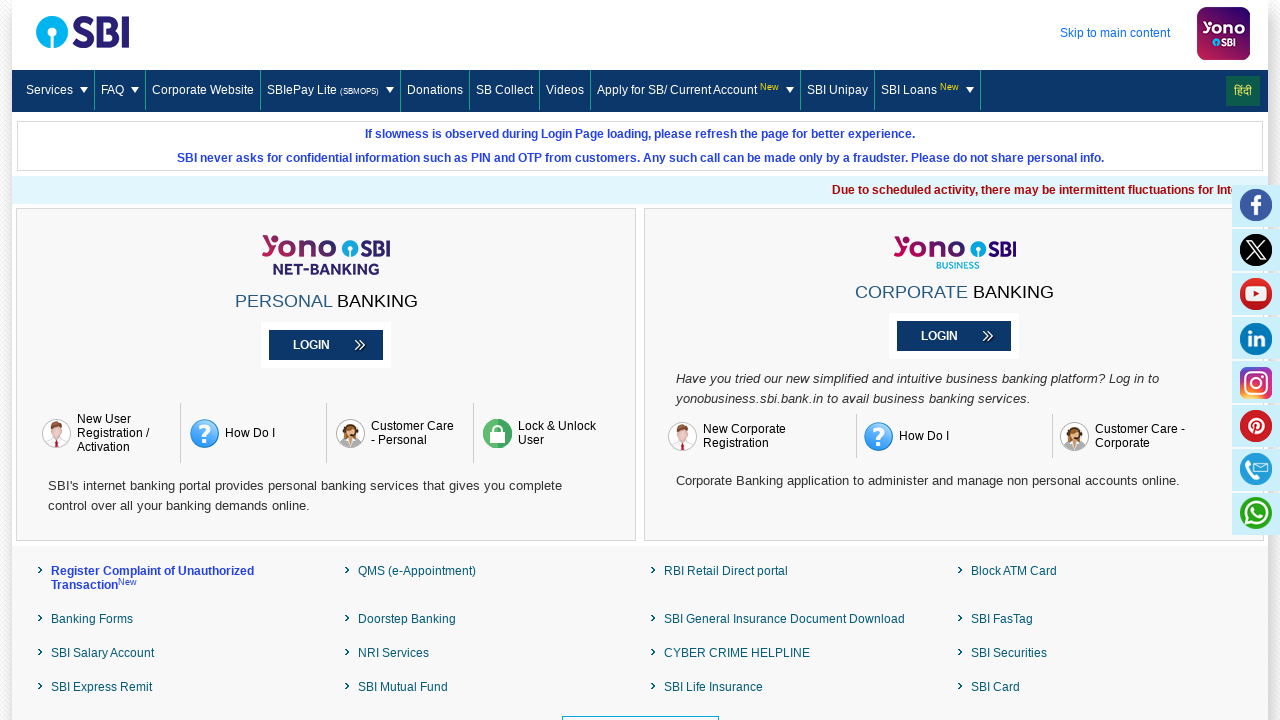

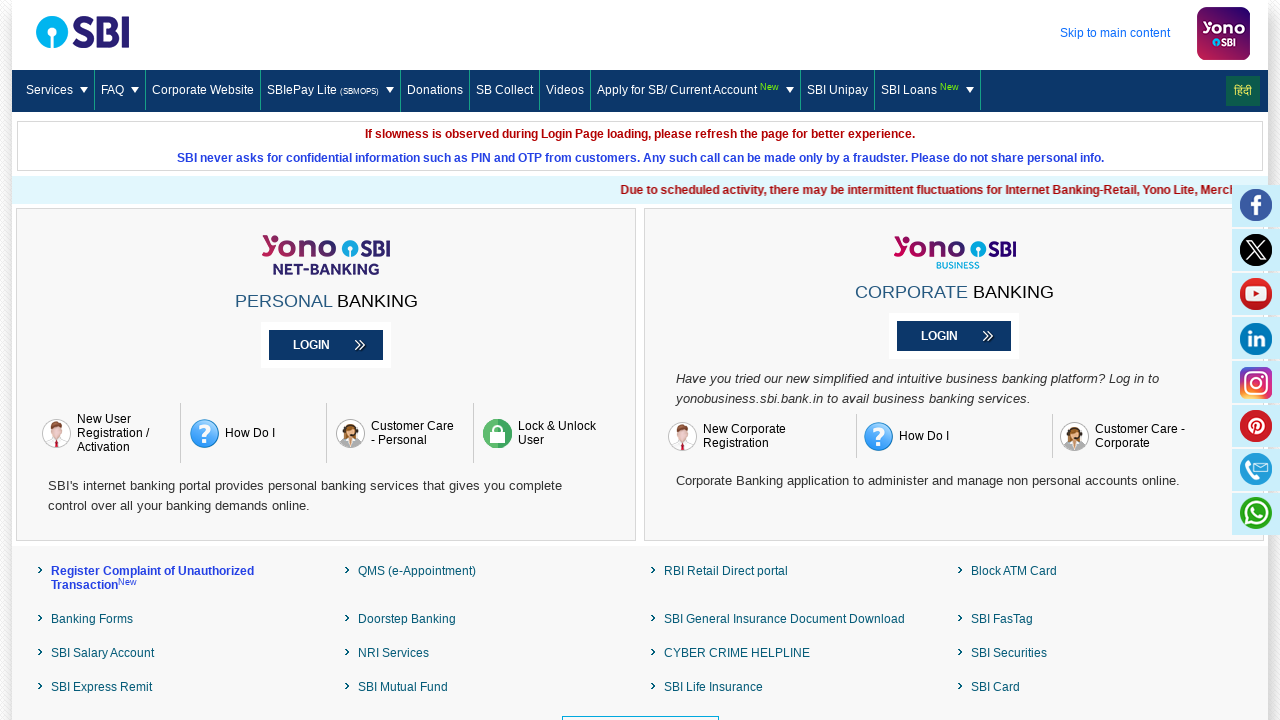